Tests passenger selection dropdown by clicking to increase adult passenger count multiple times

Starting URL: https://rahulshettyacademy.com/dropdownsPractise/

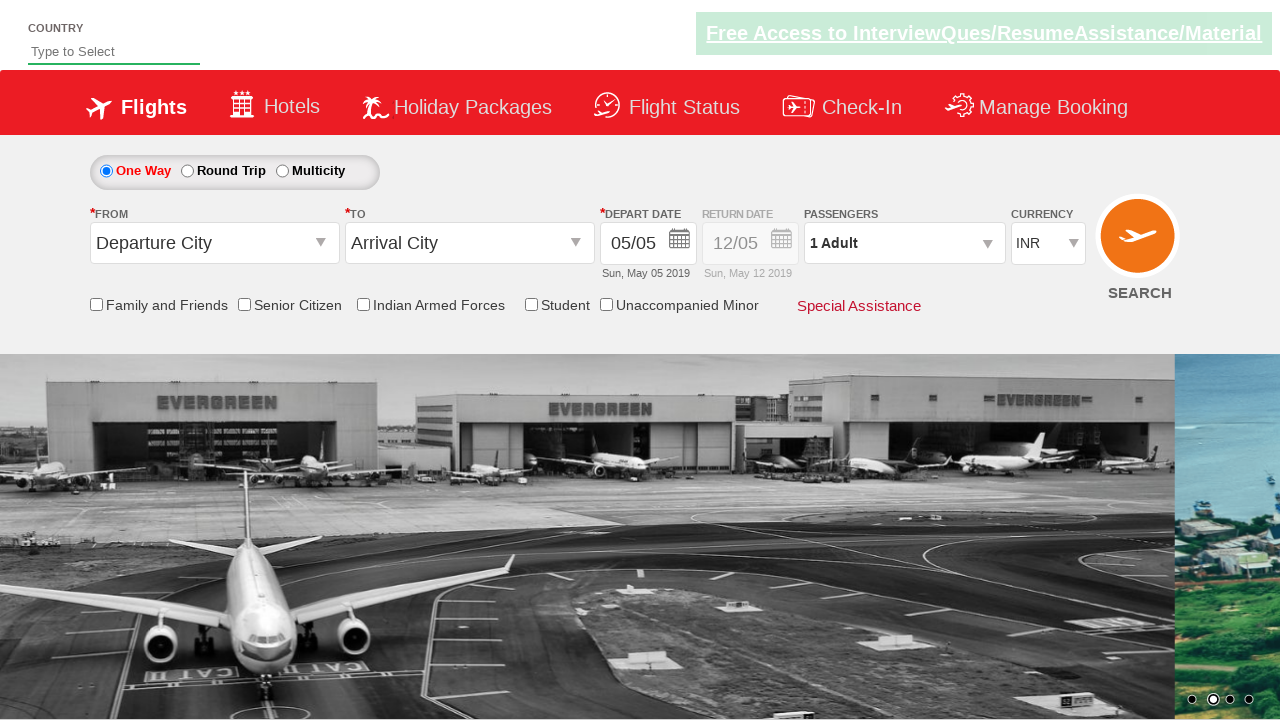

Clicked on passenger info dropdown to open it at (904, 243) on #divpaxinfo
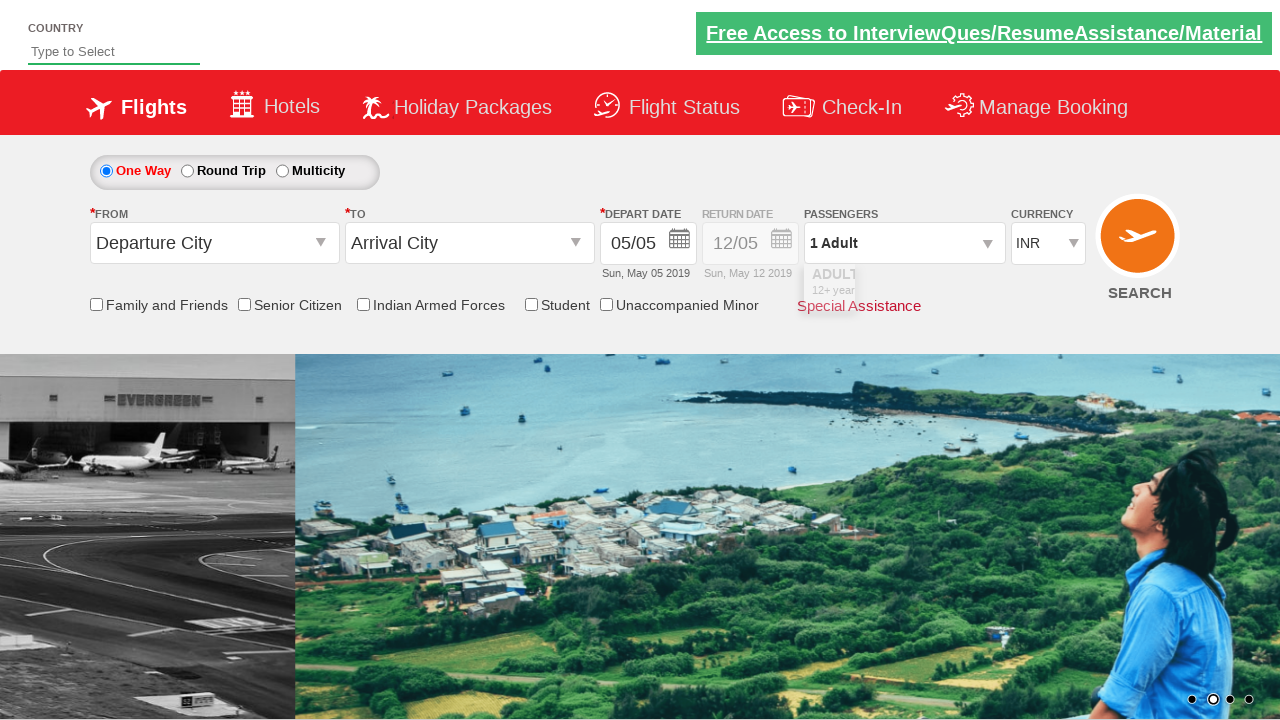

Waited for dropdown to be visible
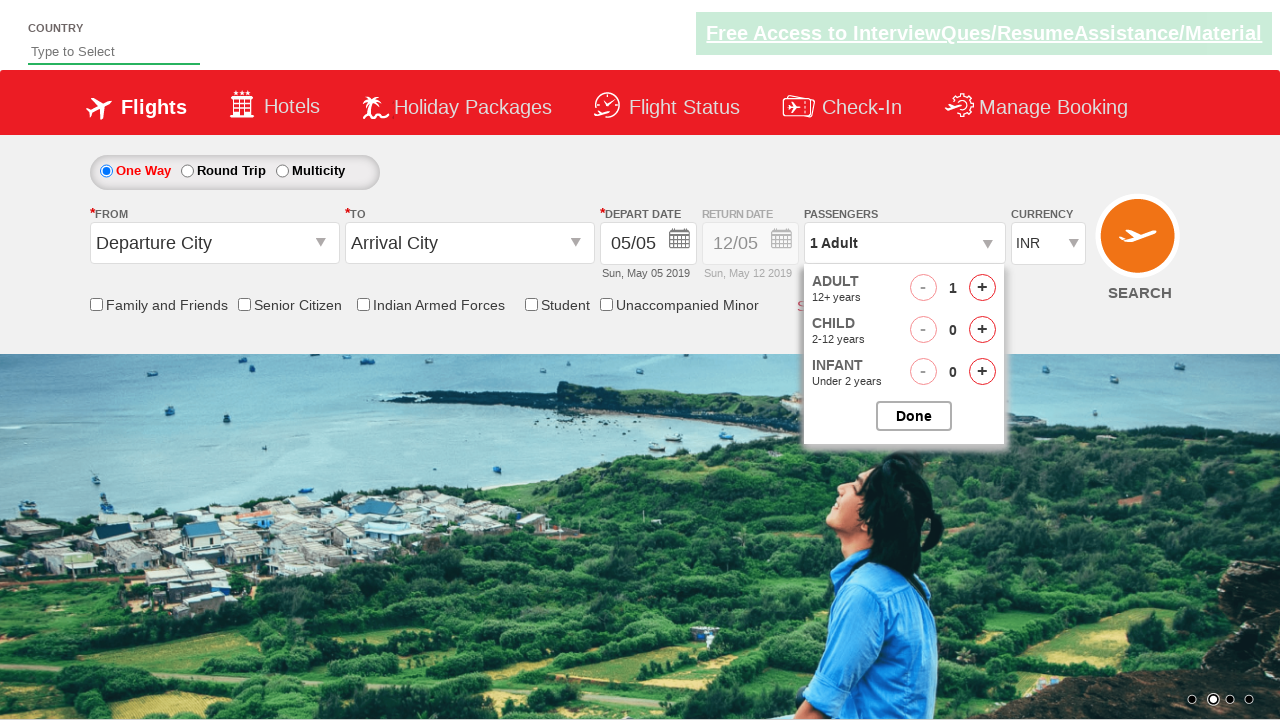

Clicked increase adult button (iteration 1 of 3) at (982, 288) on #hrefIncAdt
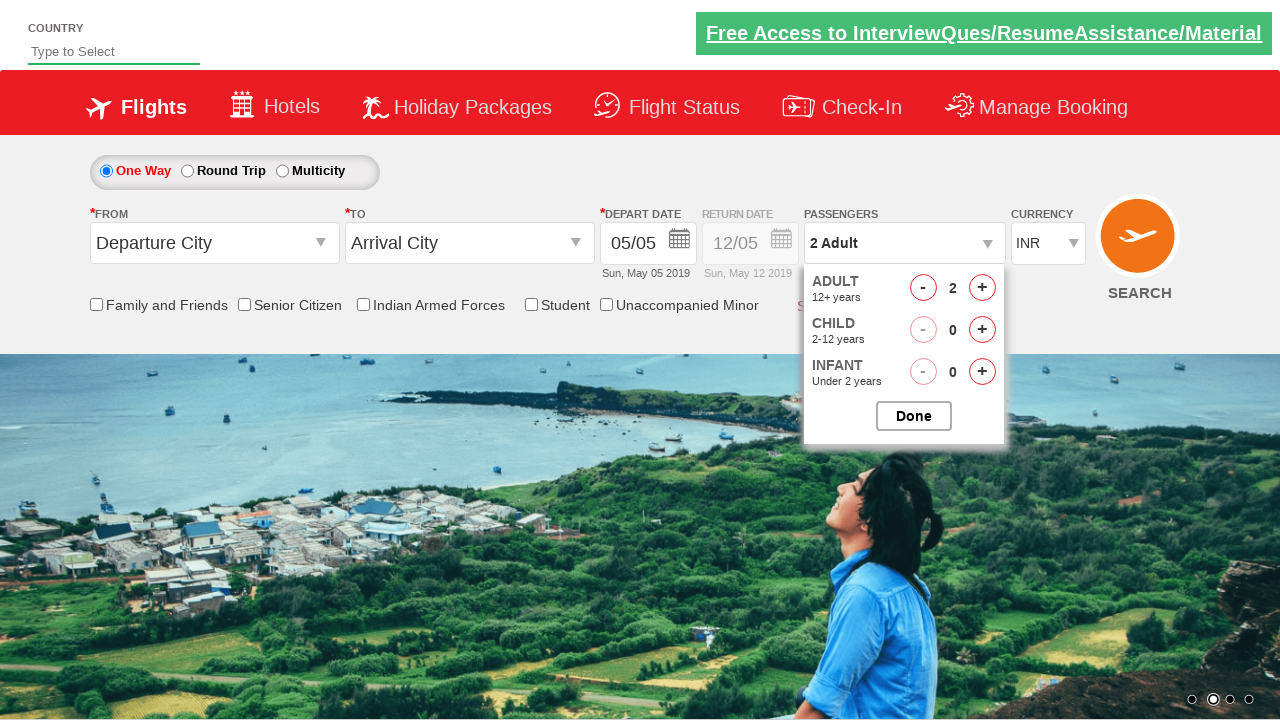

Clicked increase adult button (iteration 2 of 3) at (982, 288) on #hrefIncAdt
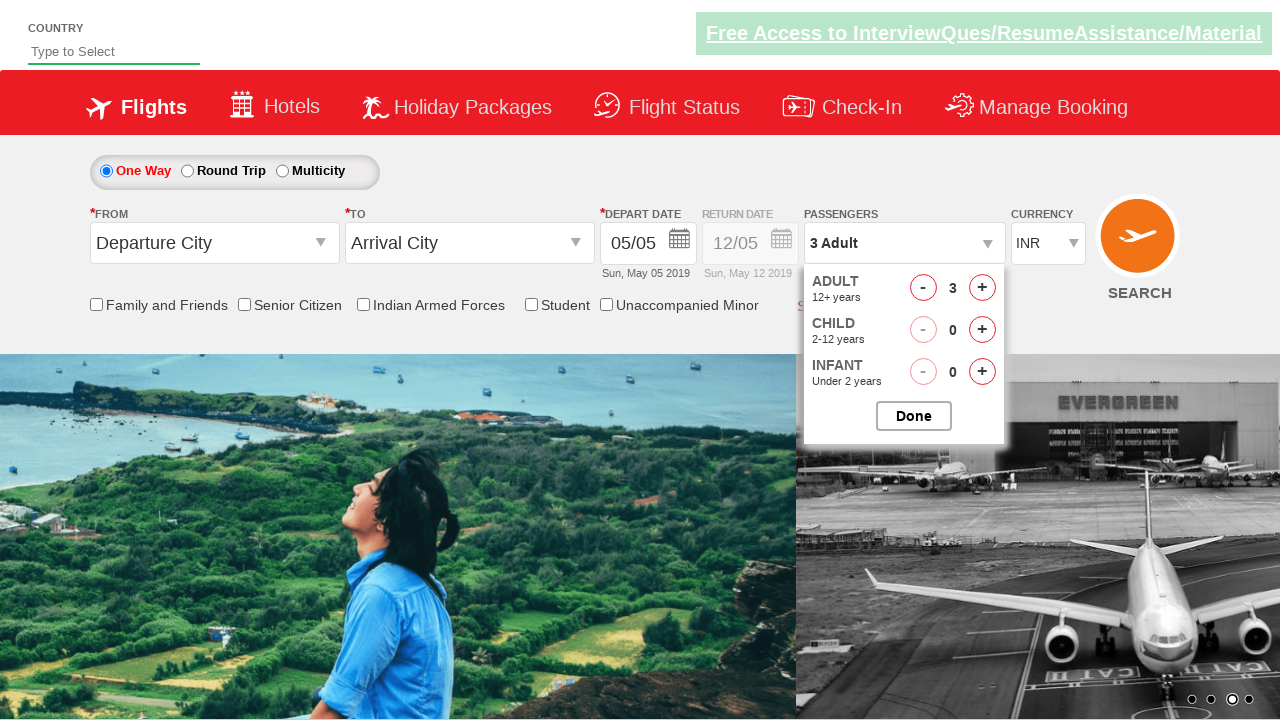

Clicked increase adult button (iteration 3 of 3) at (982, 288) on #hrefIncAdt
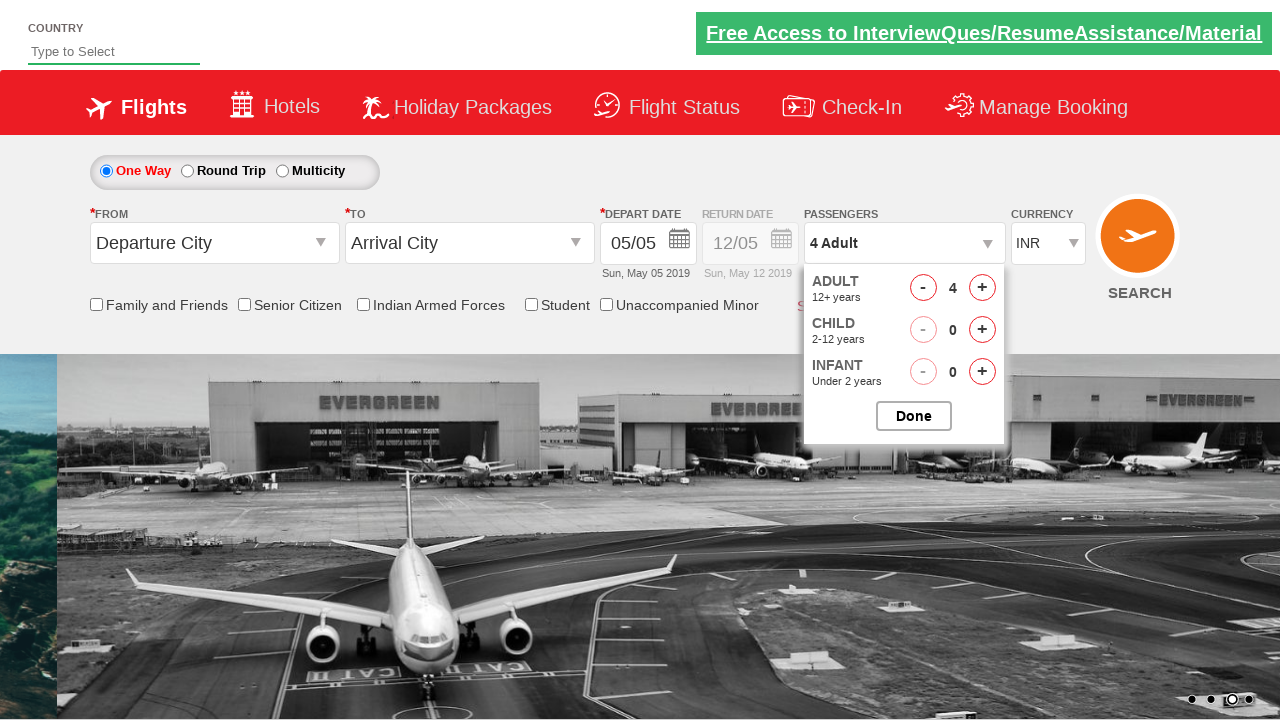

Closed the passenger selection dropdown at (914, 416) on #btnclosepaxoption
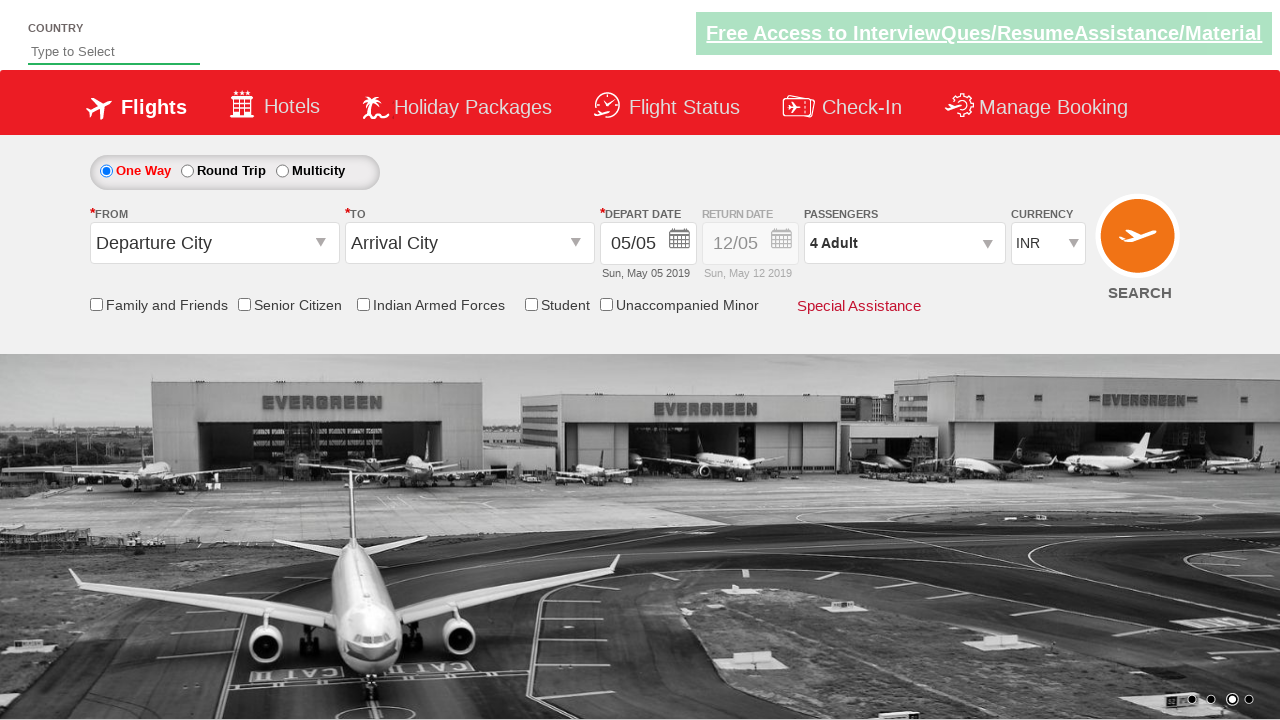

Retrieved updated passenger info text: 4 Adult
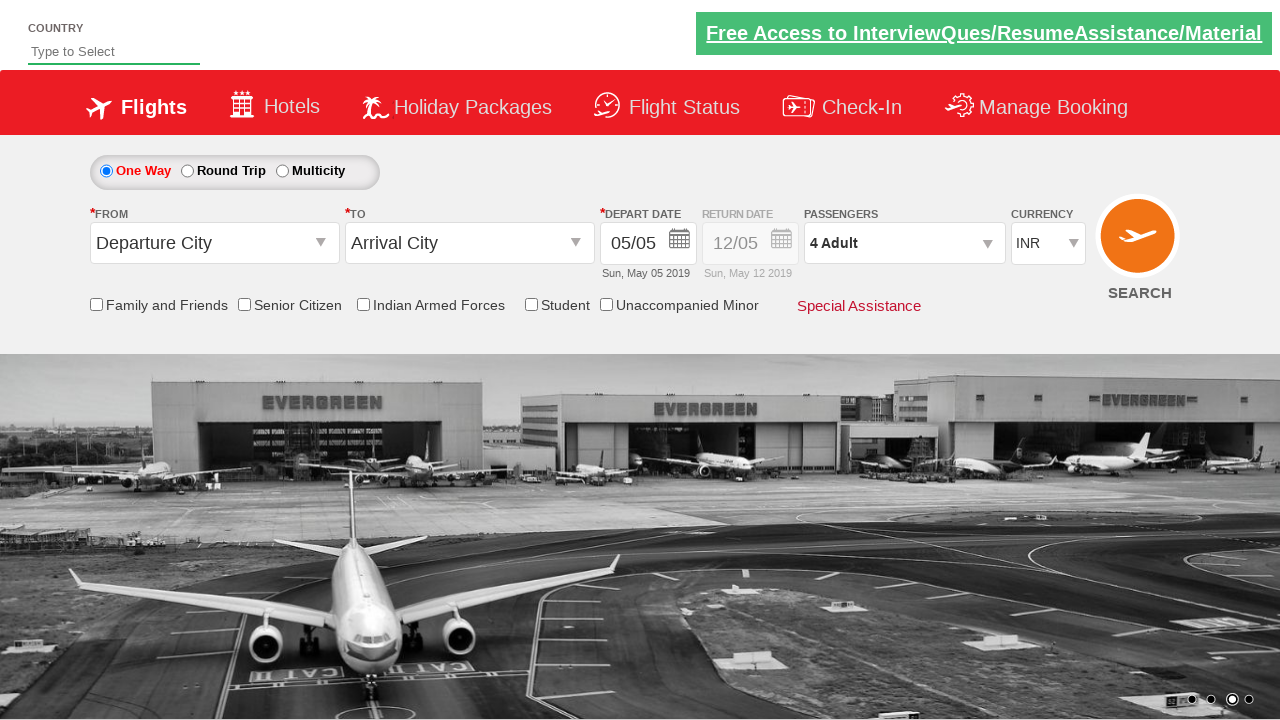

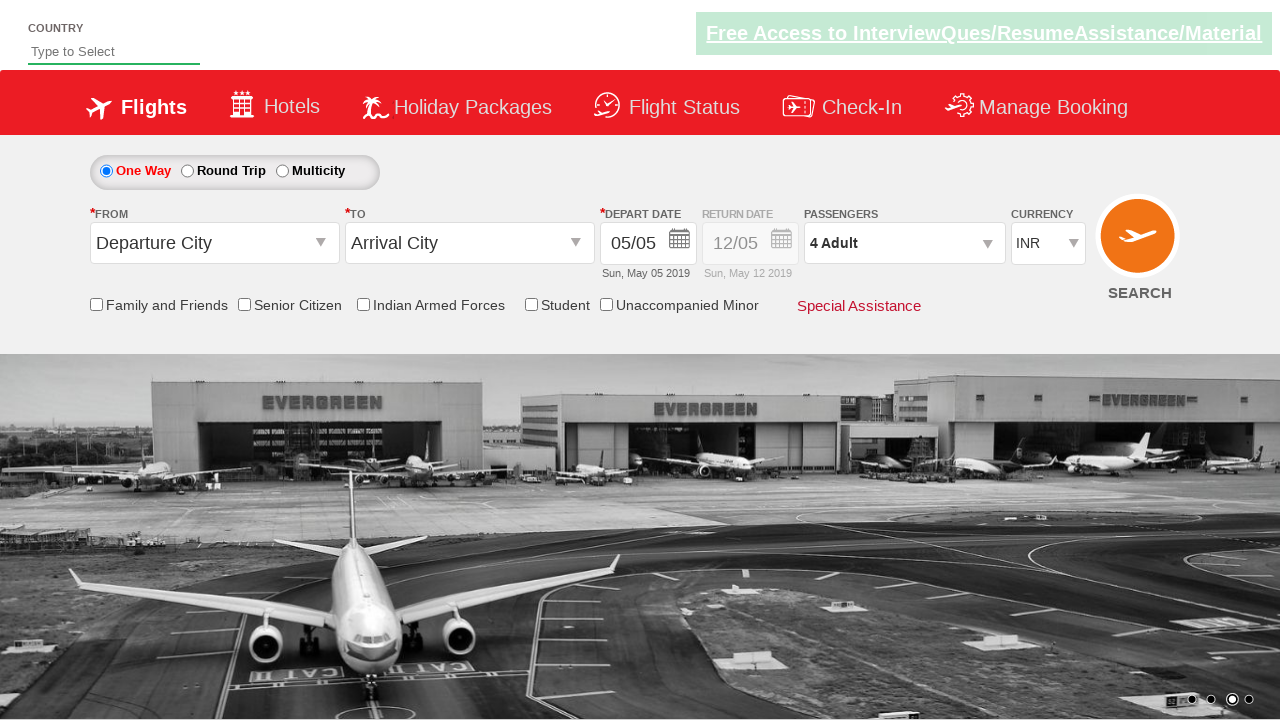